Tests auto-suggestive dropdown functionality by typing a partial country name, waiting for suggestions to appear, and selecting "India" from the dropdown options.

Starting URL: https://rahulshettyacademy.com/dropdownsPractise/

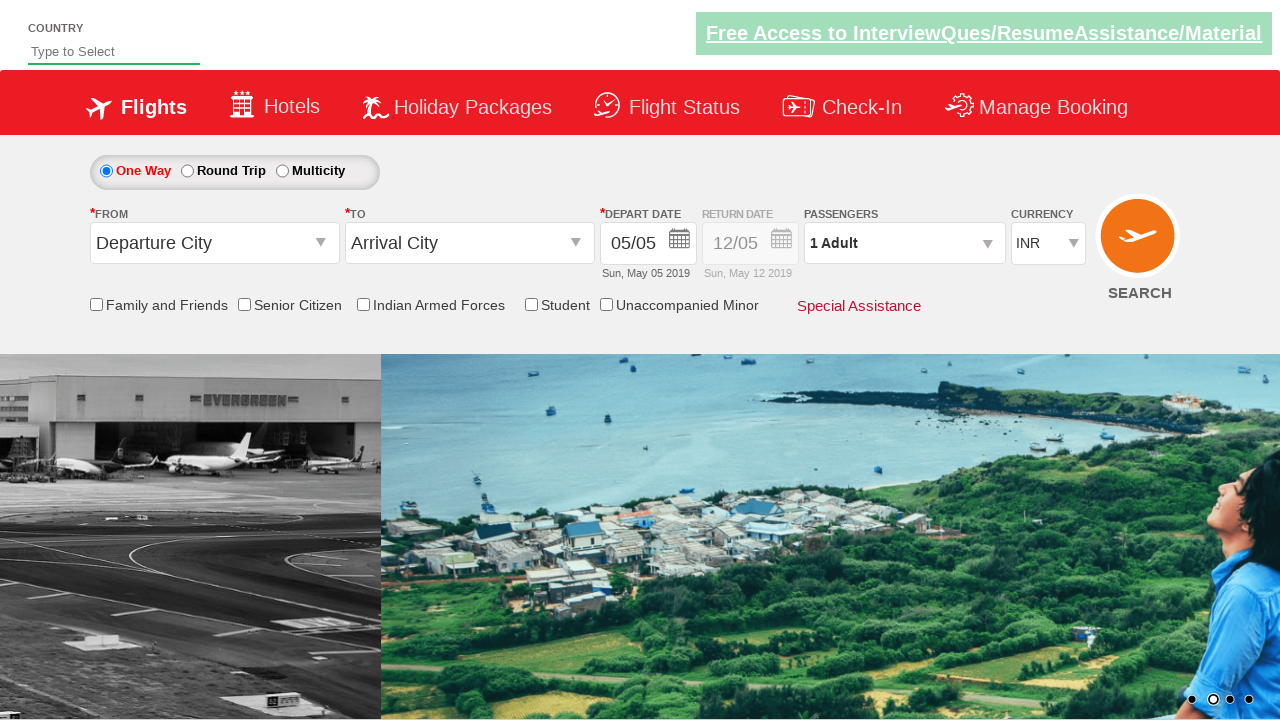

Typed 'Ind' in autosuggest field to trigger dropdown on #autosuggest
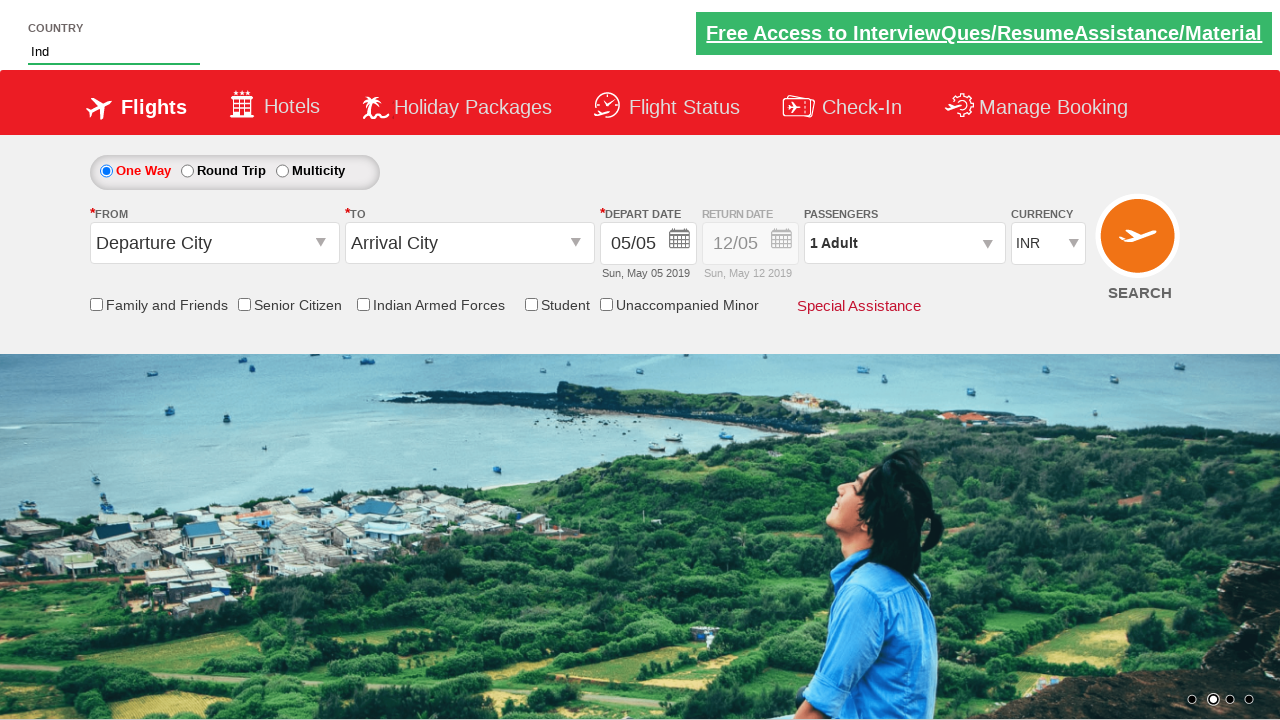

Autocomplete suggestions appeared
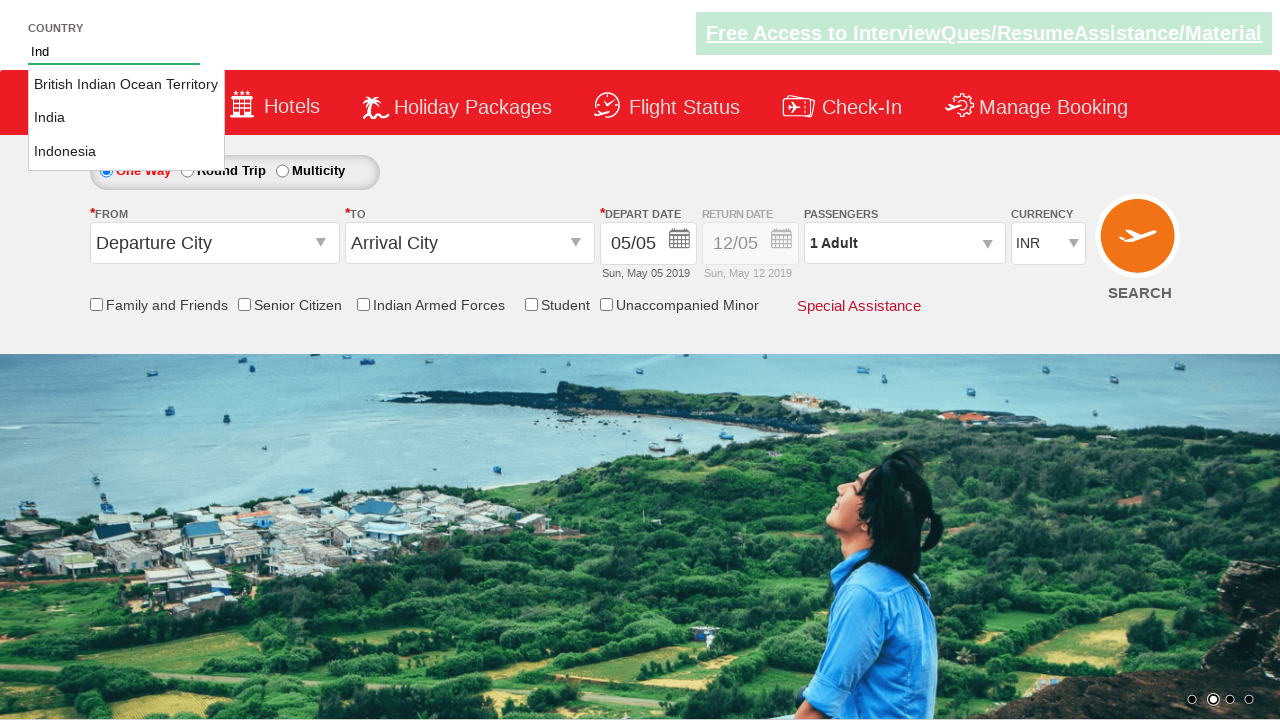

Selected 'India' from autosuggestive dropdown at (126, 118) on li.ui-menu-item >> nth=1
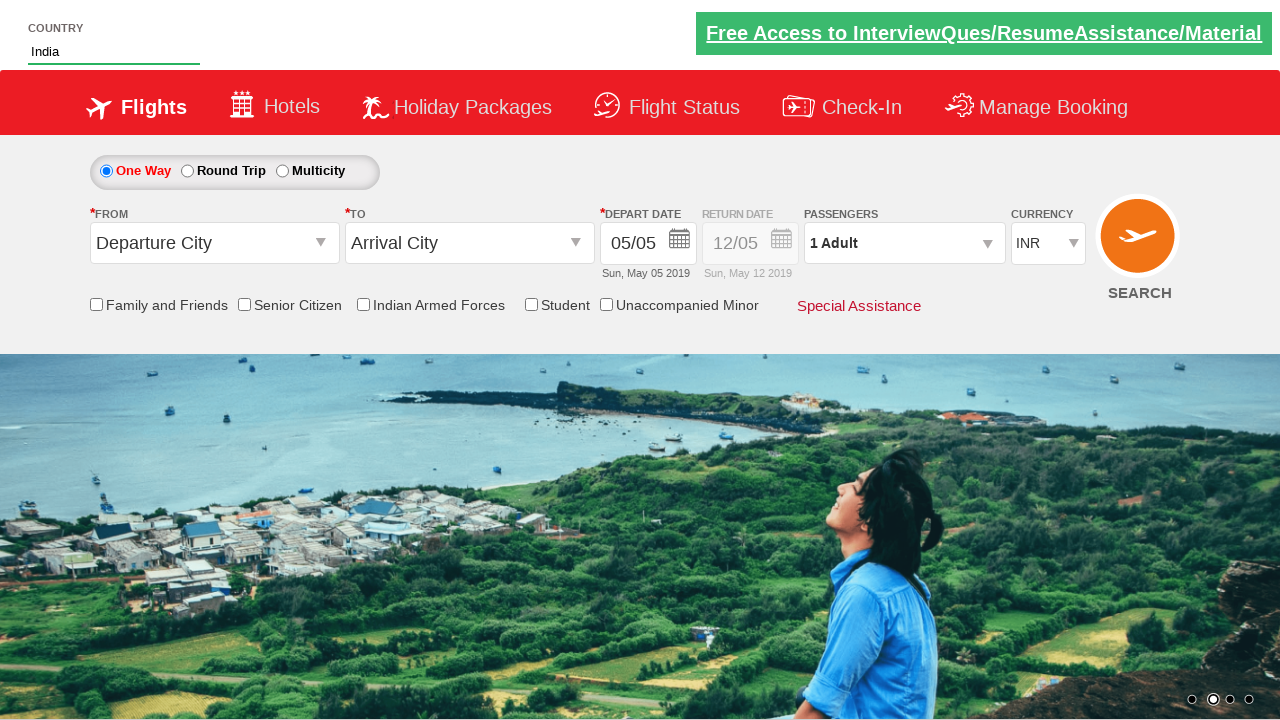

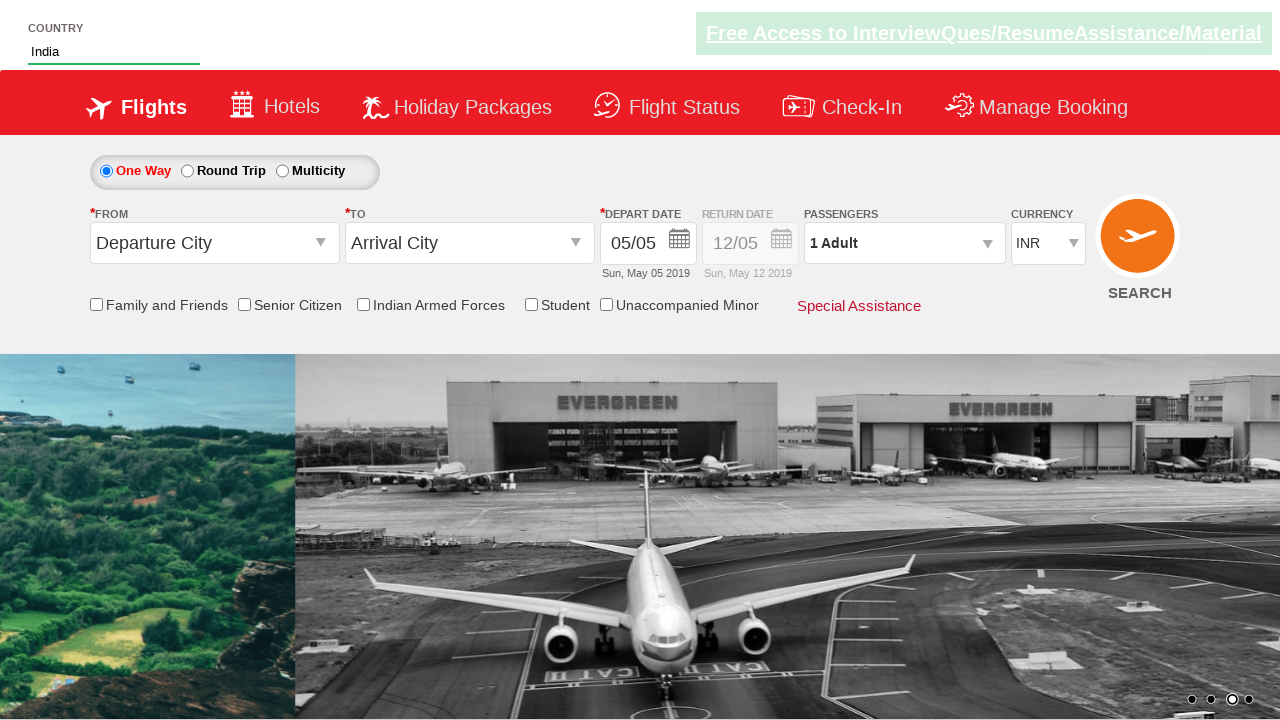